Tests JavaScript alert handling by clicking a button that triggers an alert dialog, then accepting the alert.

Starting URL: http://suninjuly.github.io/alert_accept.html

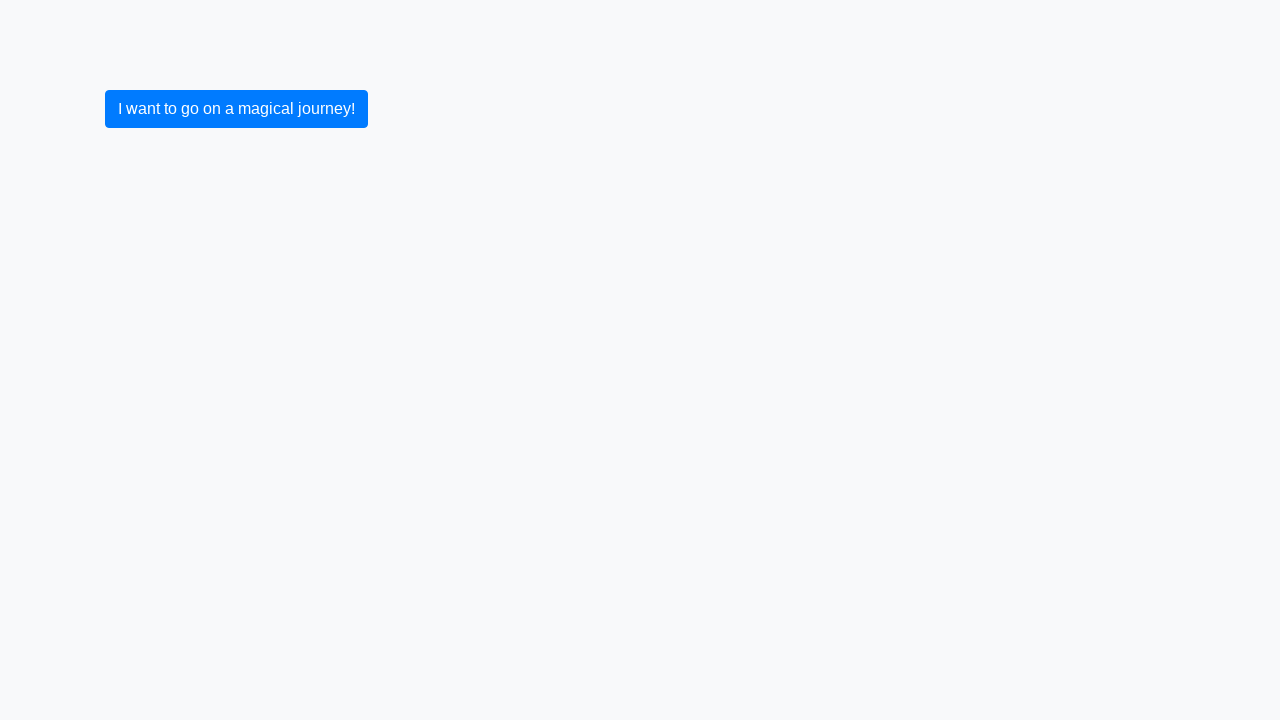

Set up dialog handler to accept alerts
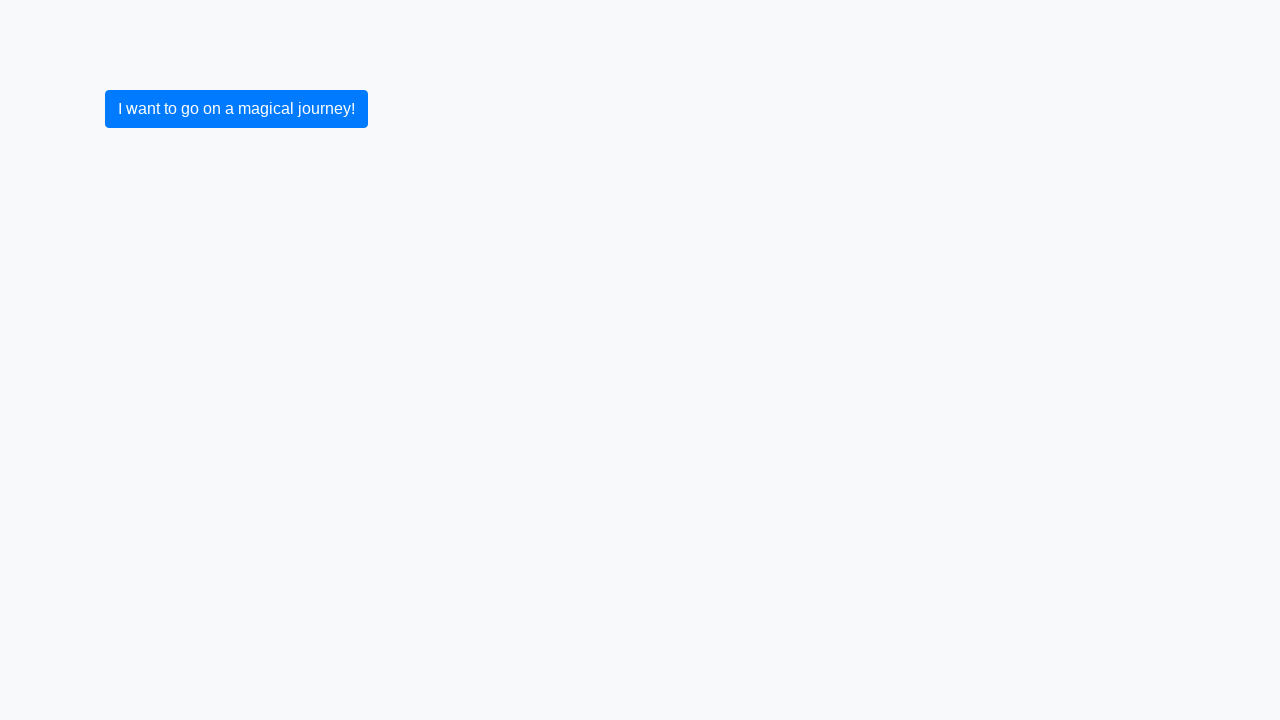

Clicked button to trigger alert dialog at (236, 109) on button
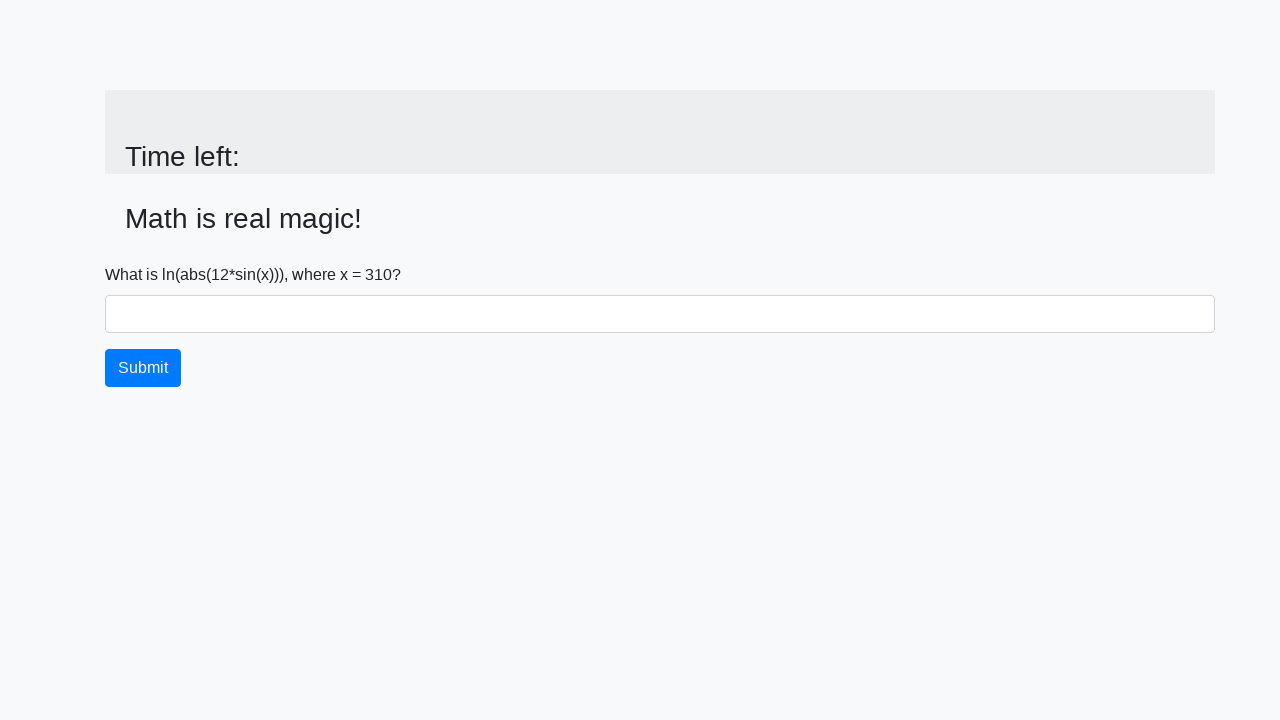

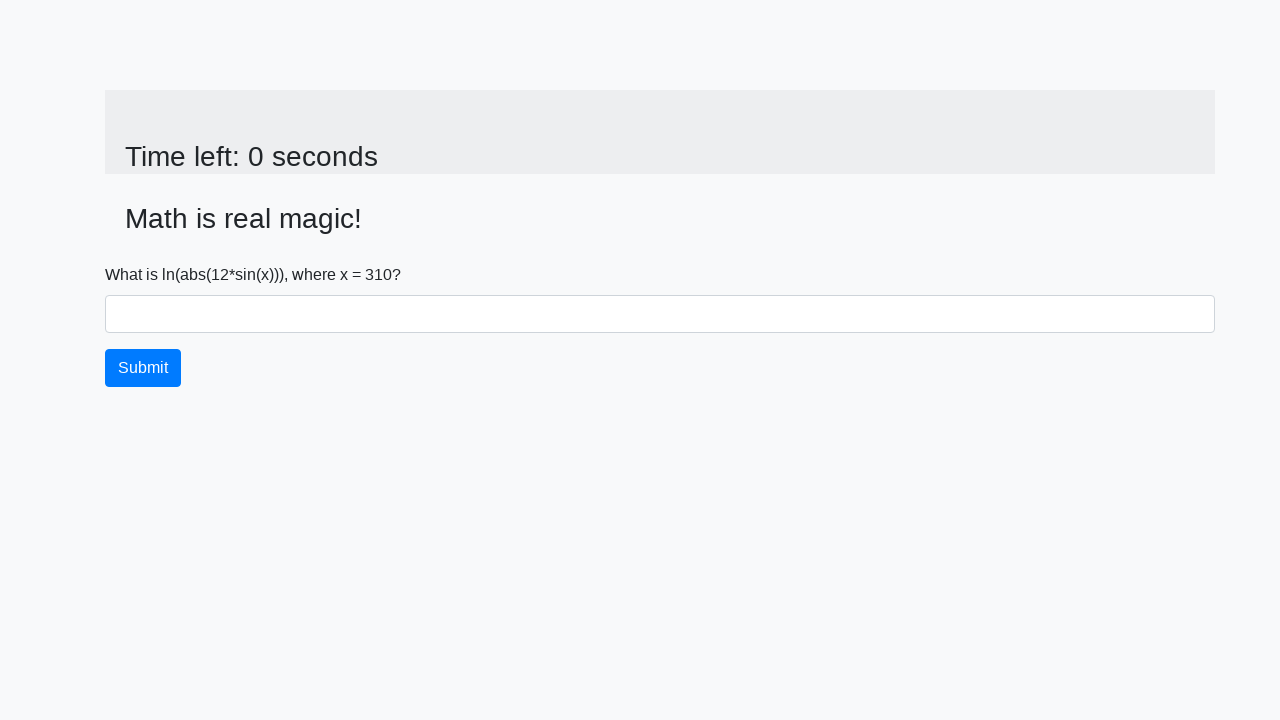